Tests drag and drop functionality on jQuery UI sortable demo by dragging the first item to a new position

Starting URL: http://jqueryui.com/sortable

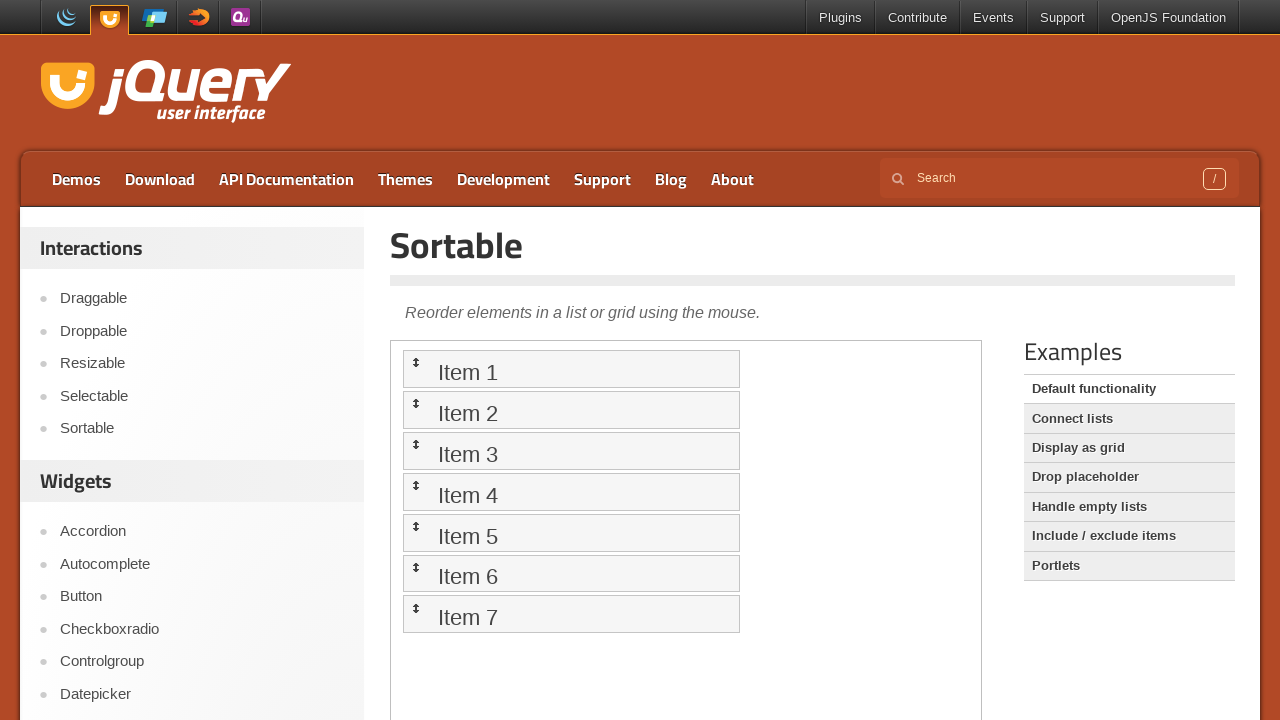

Located the demo frame containing the sortable list
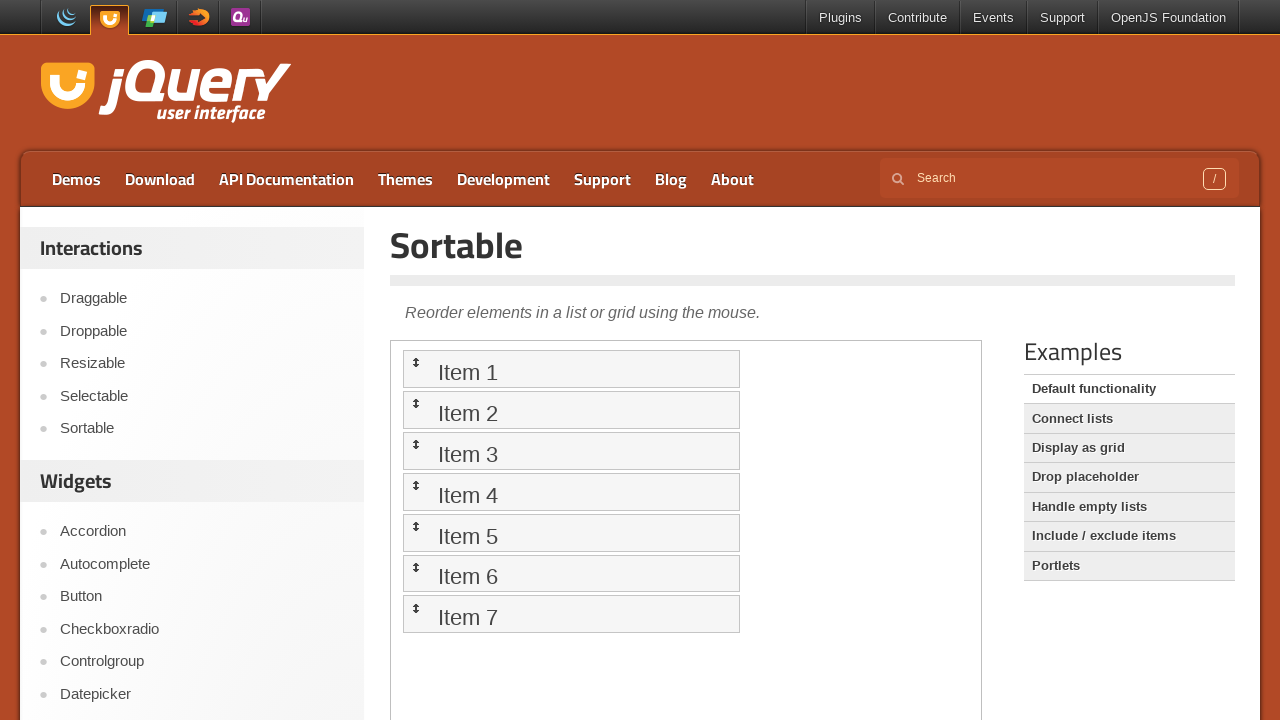

Located the first sortable item in the list
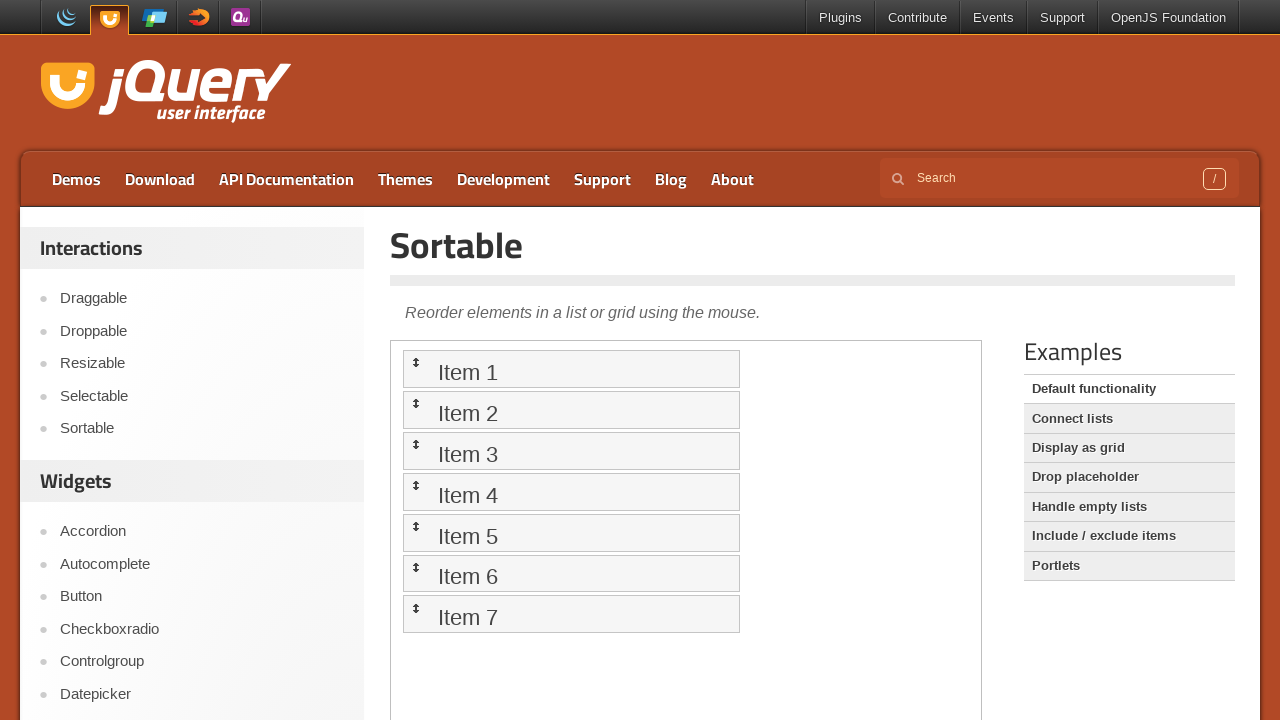

Dragged the first item down by approximately 144 pixels to a new position at (412, 495)
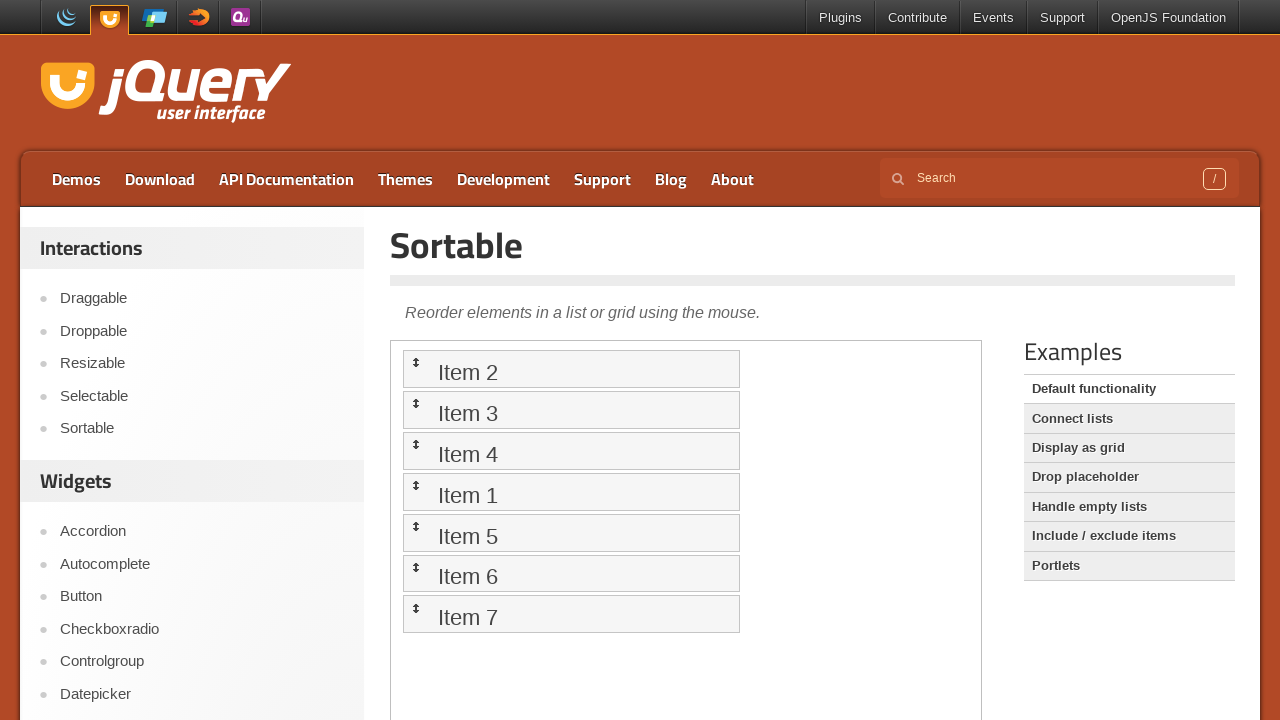

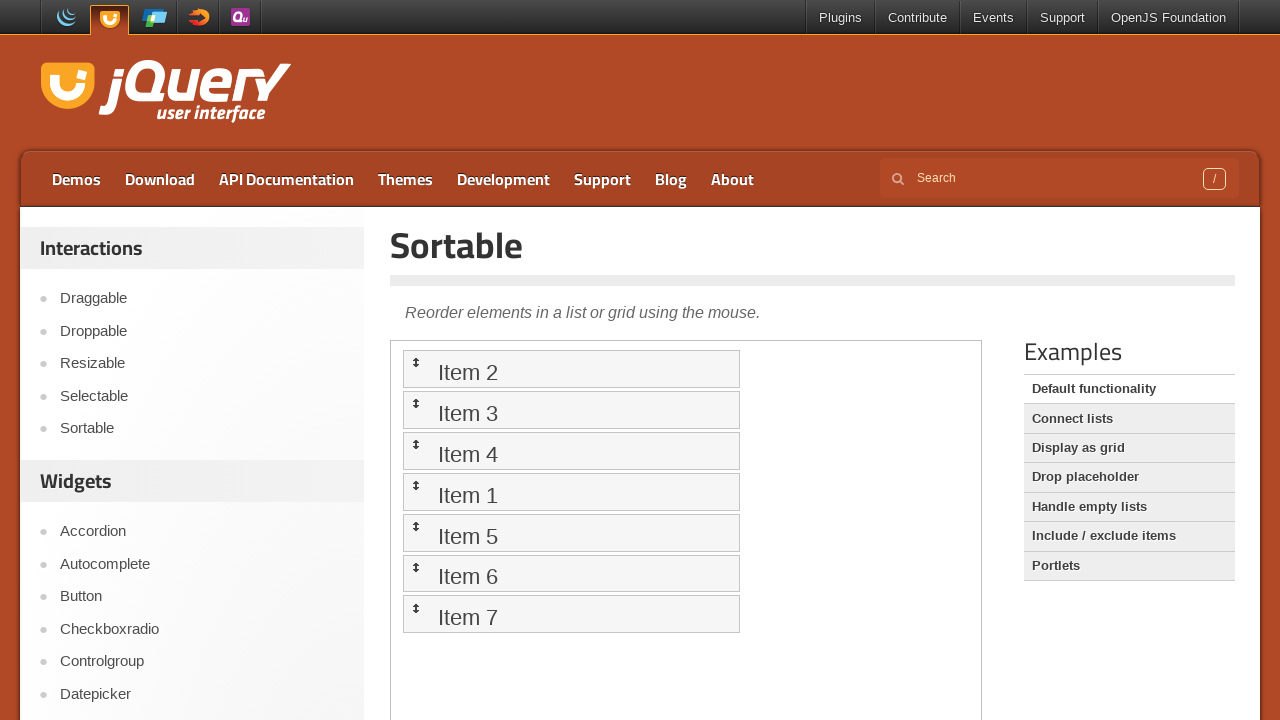